Tests JavaScript alert handling by clicking a button that triggers an alert dialog, then accepting the alert.

Starting URL: https://echoecho.com/javascript4.htm

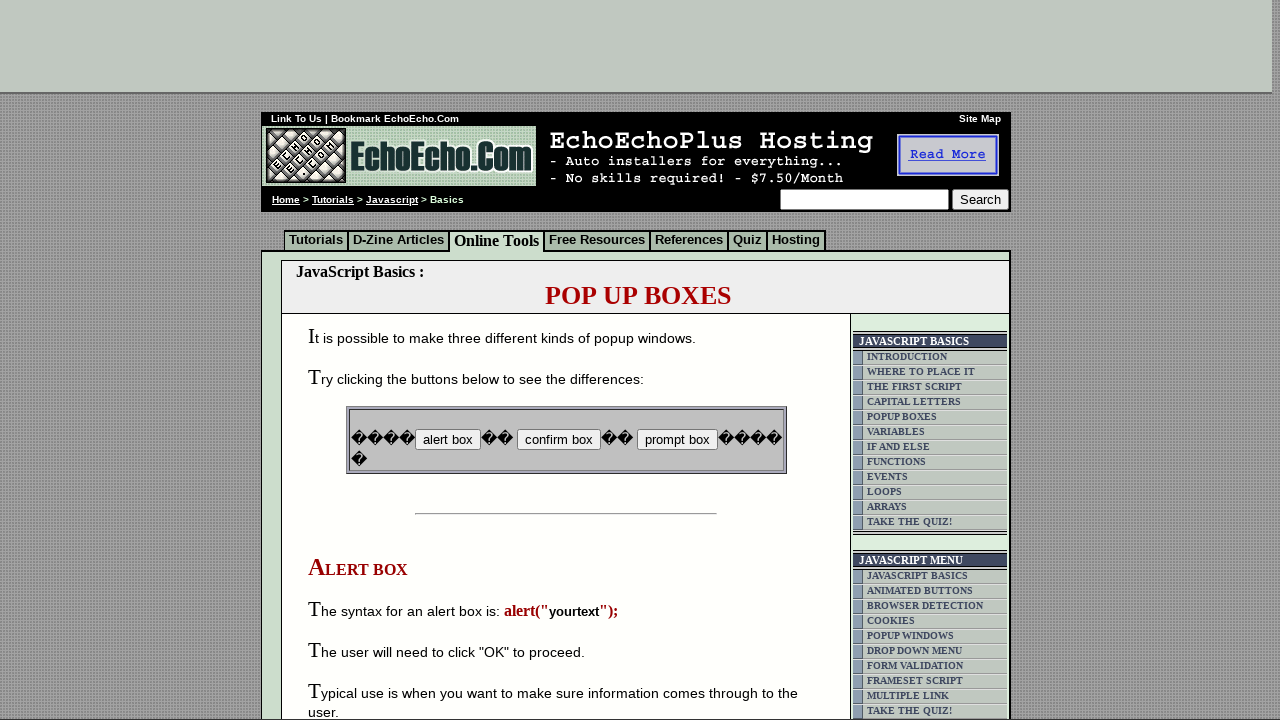

Clicked button that triggers JavaScript alert at (558, 440) on input[name='B2']
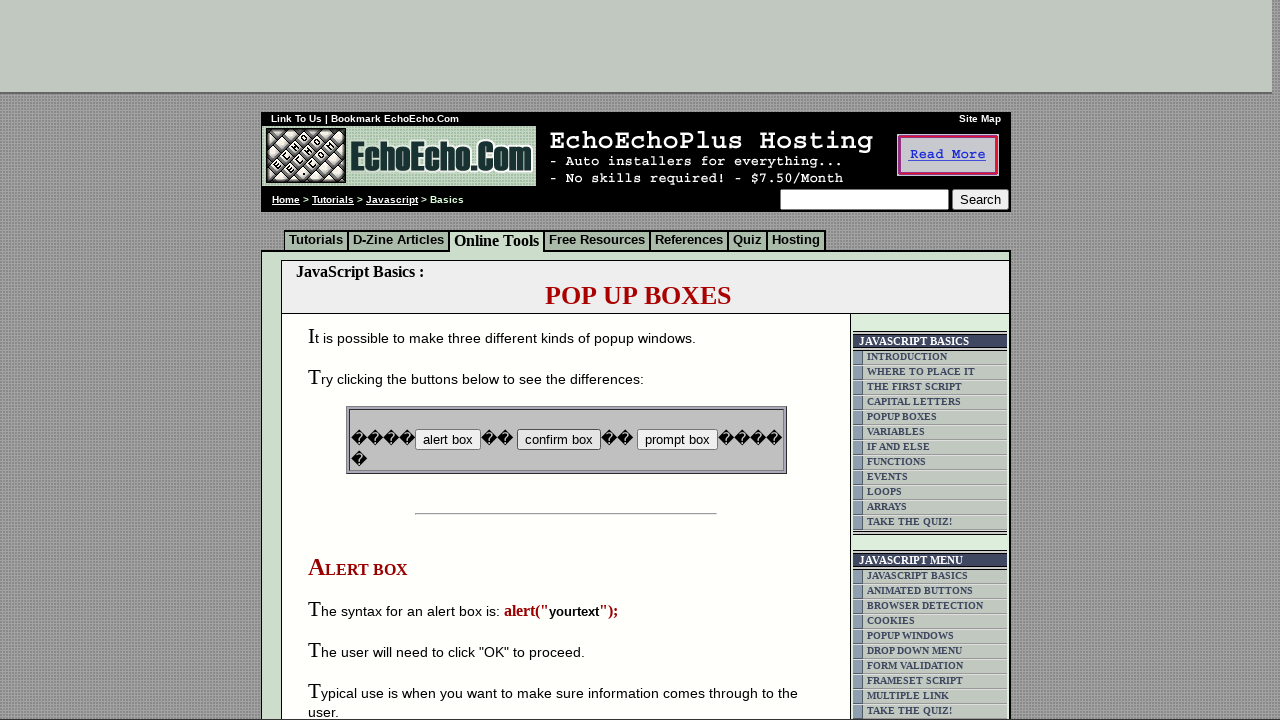

Set up dialog handler to accept alerts
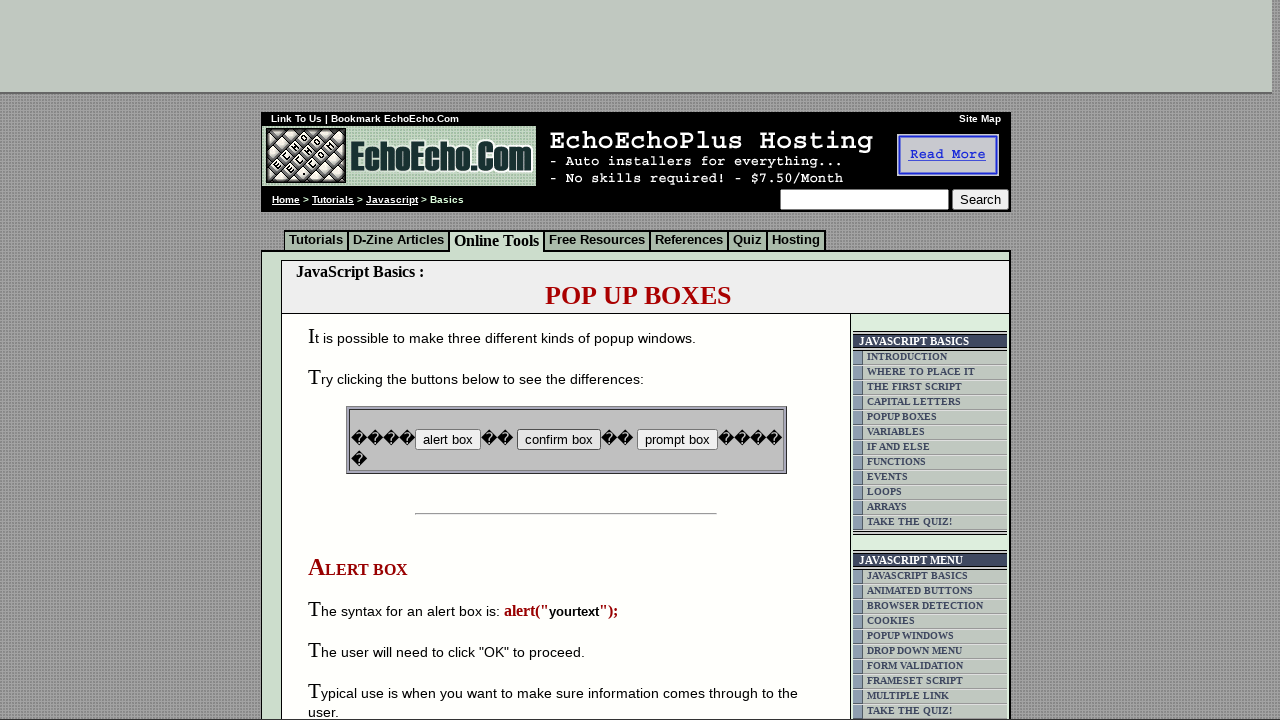

Configured one-time dialog handler to accept the alert
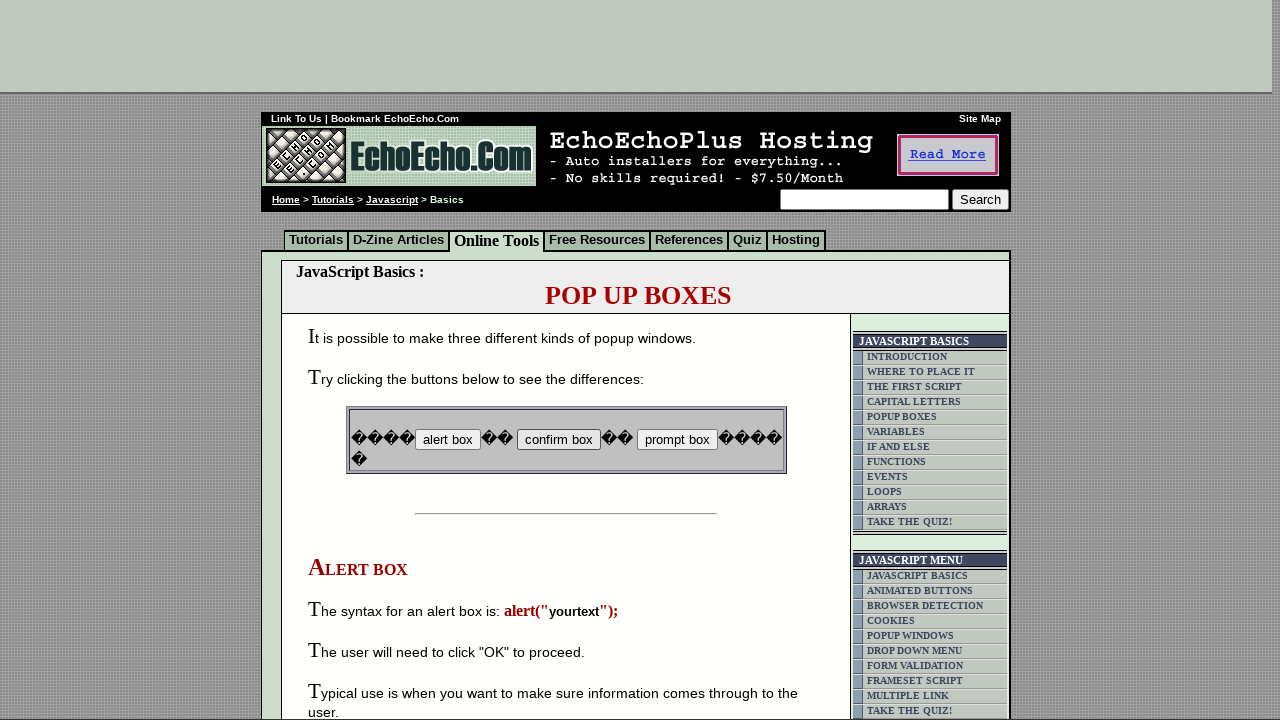

Clicked button to trigger alert dialog at (558, 440) on input[name='B2']
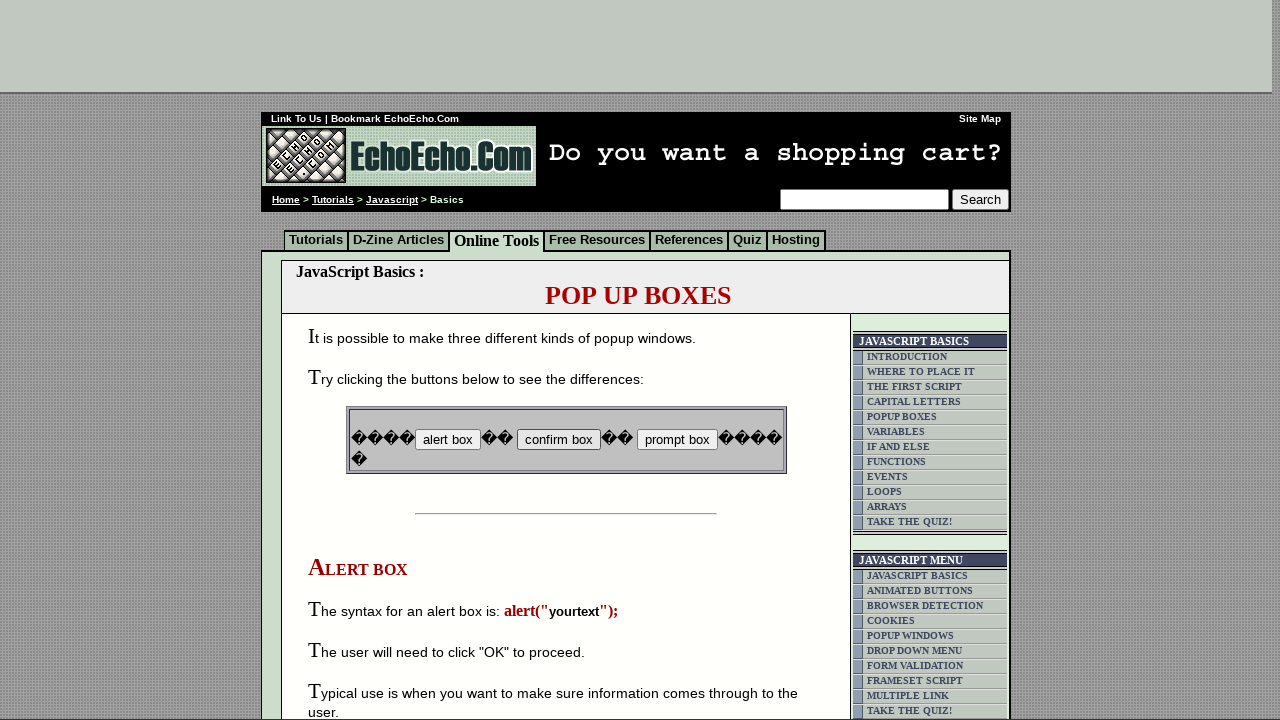

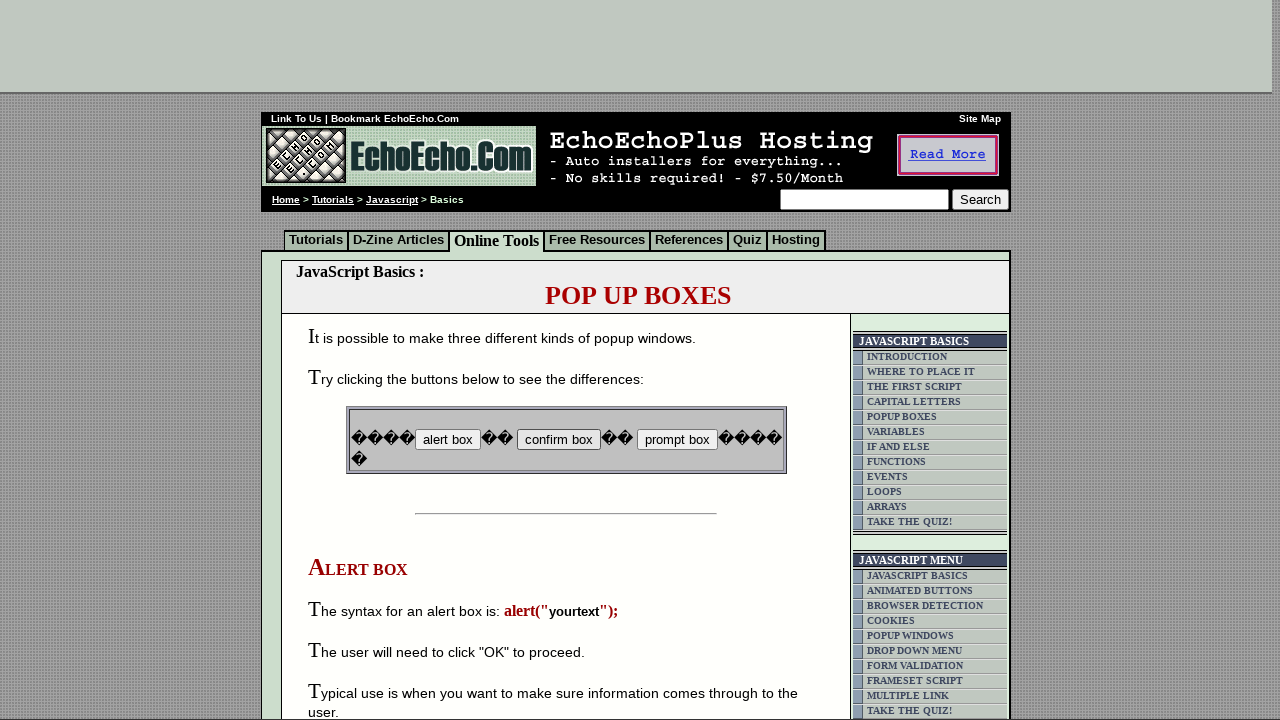